Tests clicking on different status code links (200, 301, 404, 500) and verifies each displays the correct status message.

Starting URL: https://the-internet.herokuapp.com/status_codes

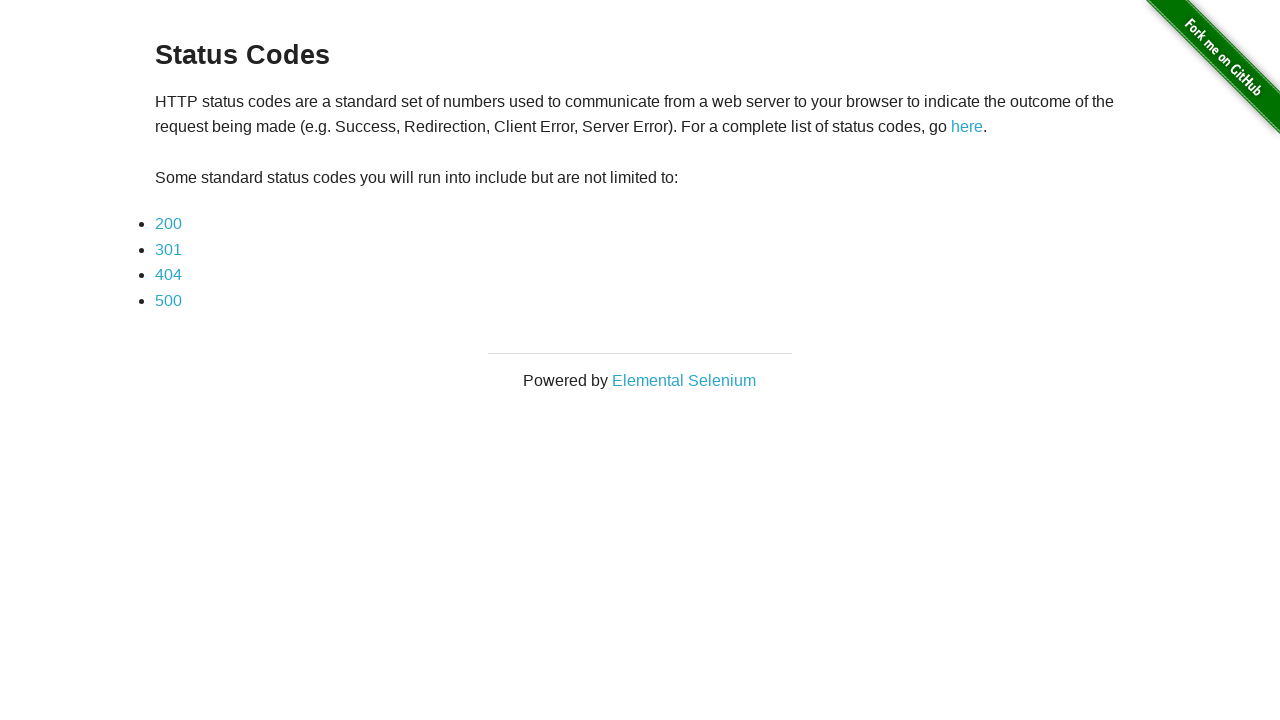

Navigated to status codes page
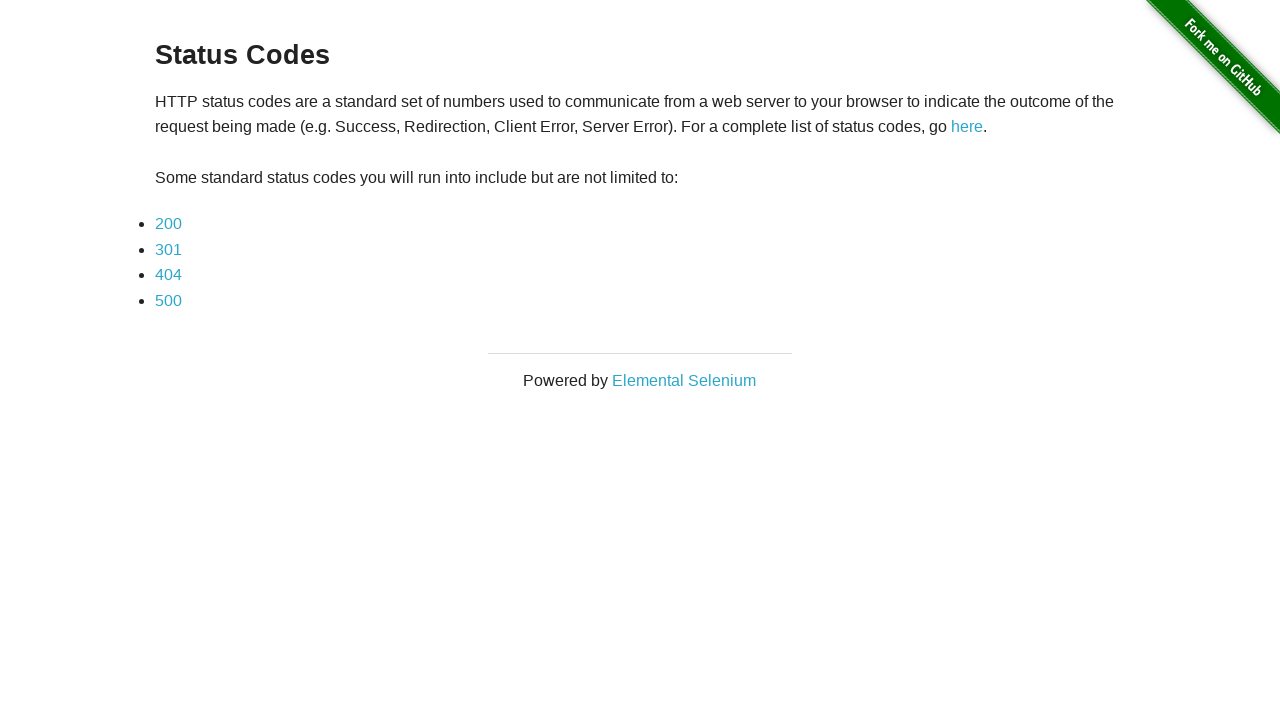

Clicked on status code 200 link at (168, 224) on a[href='status_codes/200']
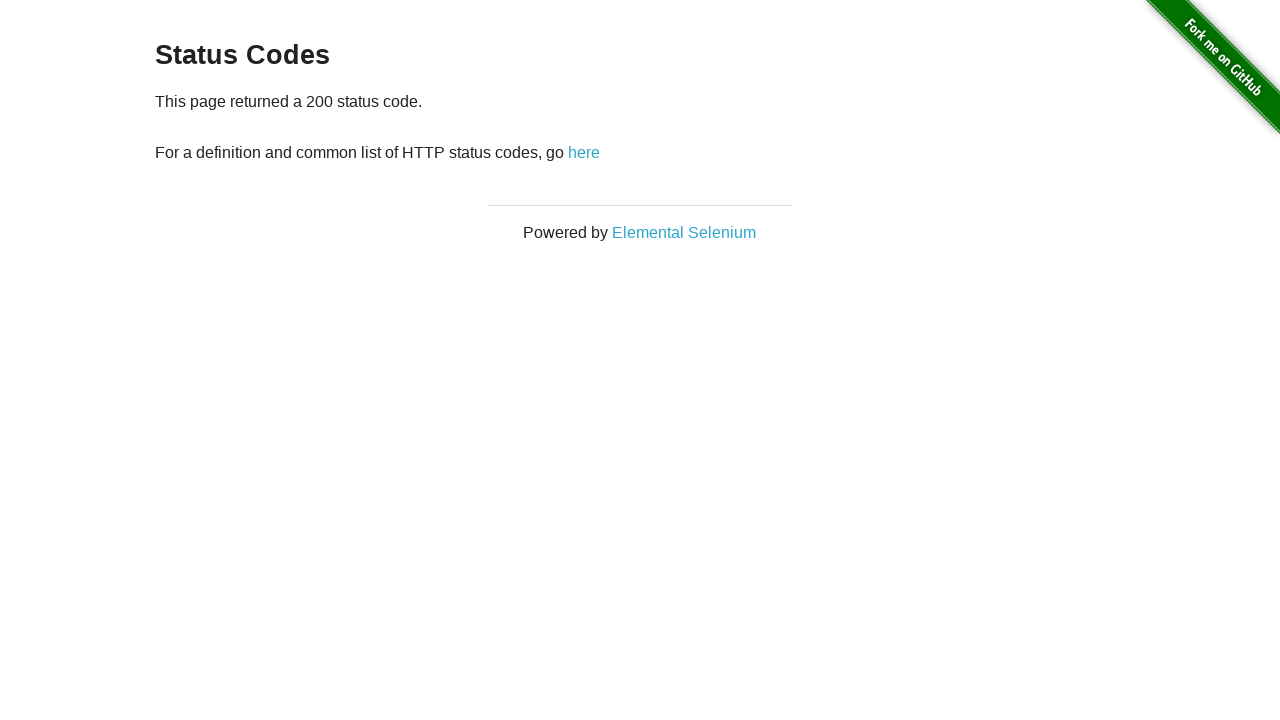

Status code 200 page loaded with message paragraph
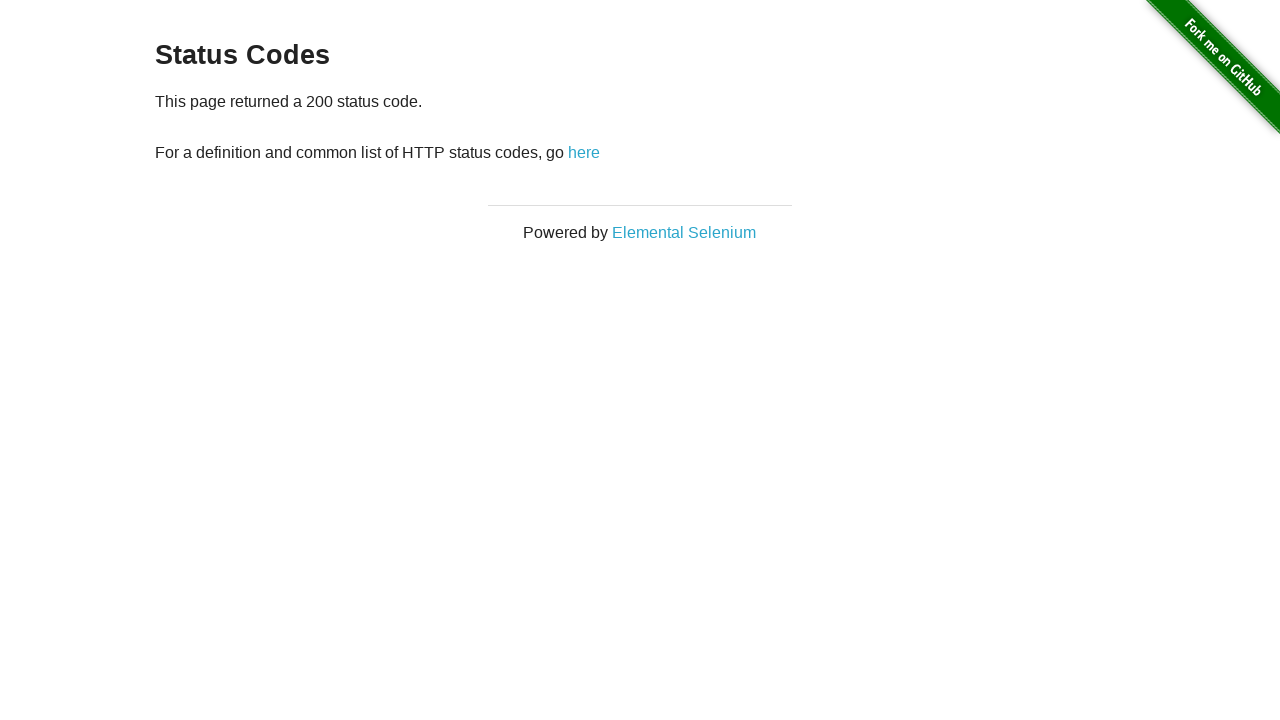

Retrieved message text: '
    This page returned a 200 status code.
    
    For a definition and common list of HTTP status codes, go here
  '
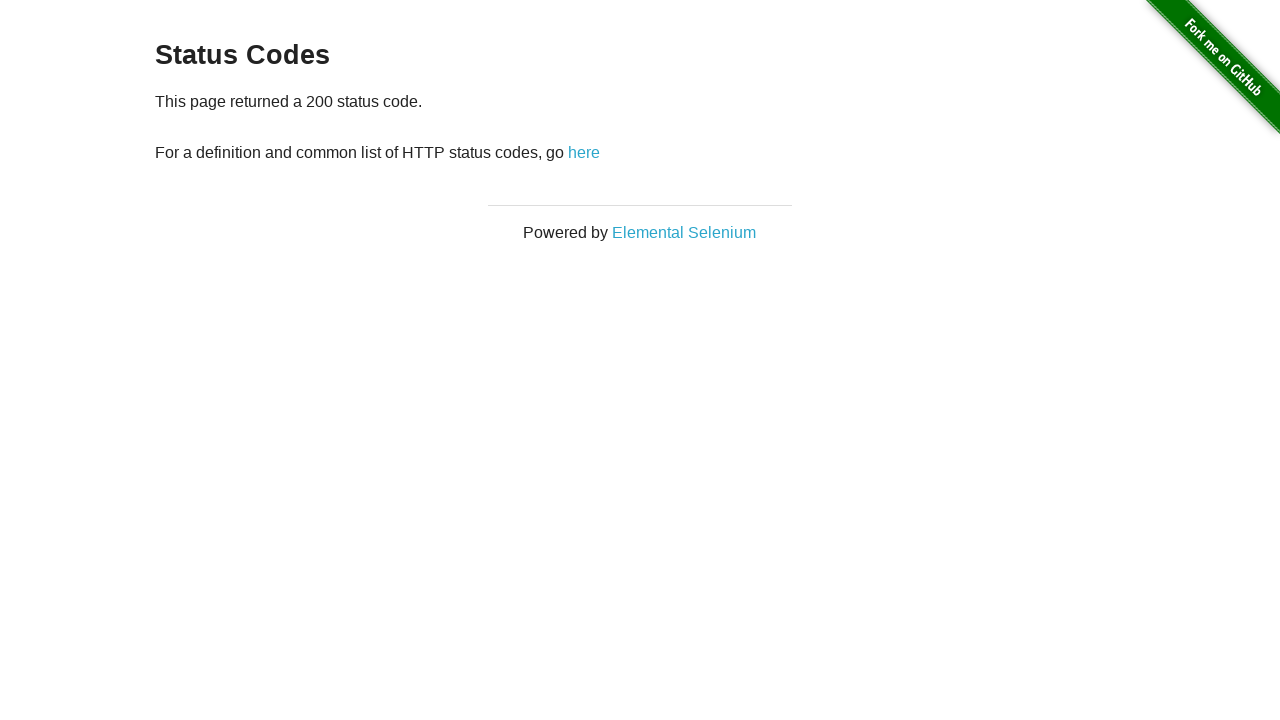

Assertion passed: status code 200 displays correct message
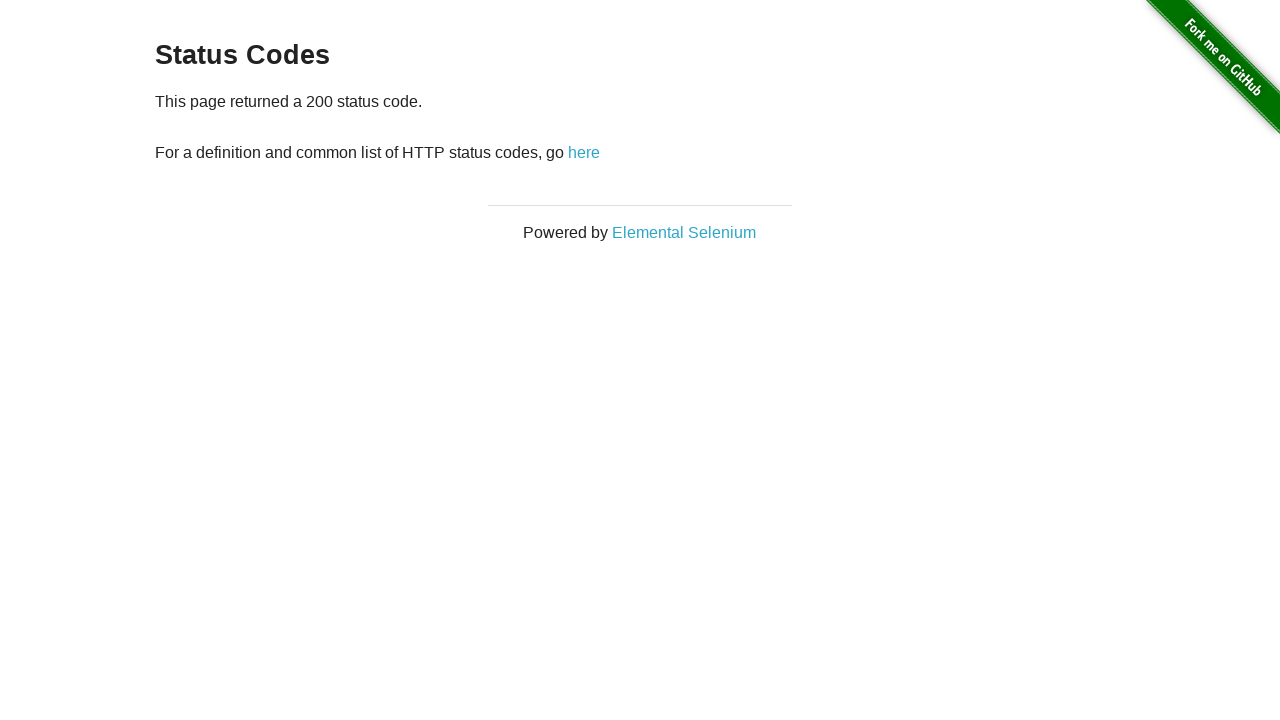

Navigated to status codes page
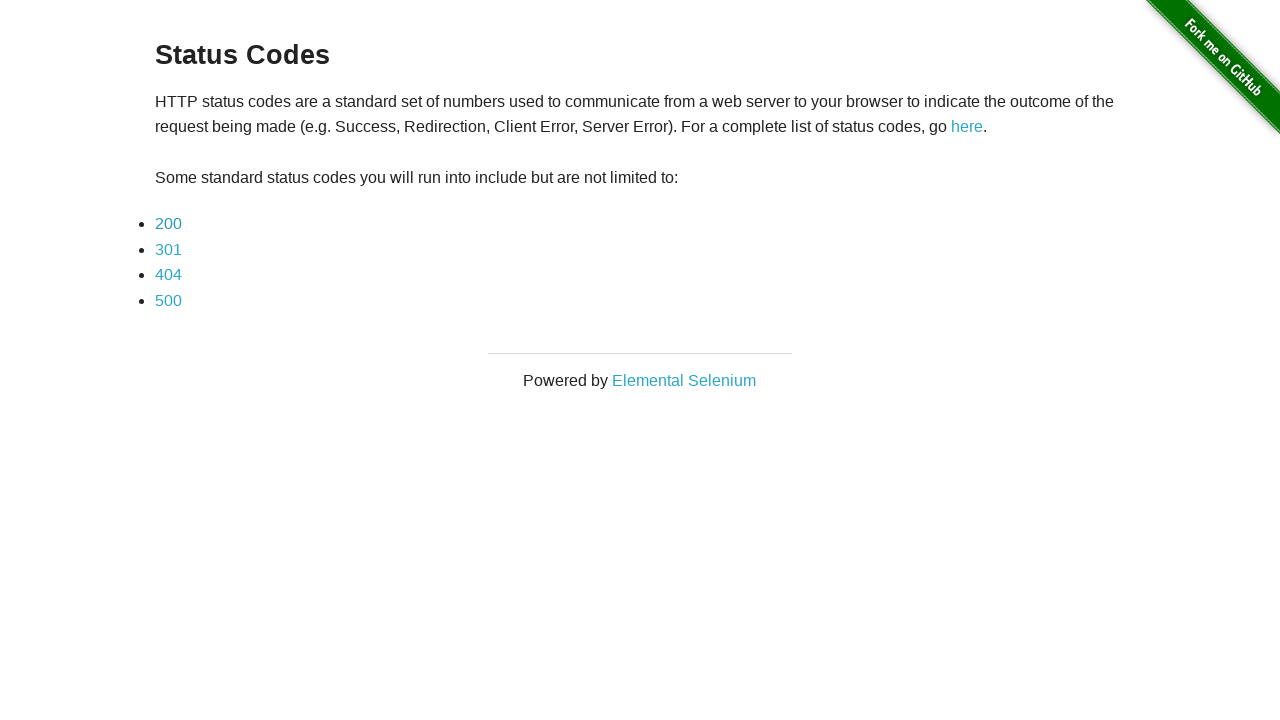

Clicked on status code 301 link at (168, 249) on a[href='status_codes/301']
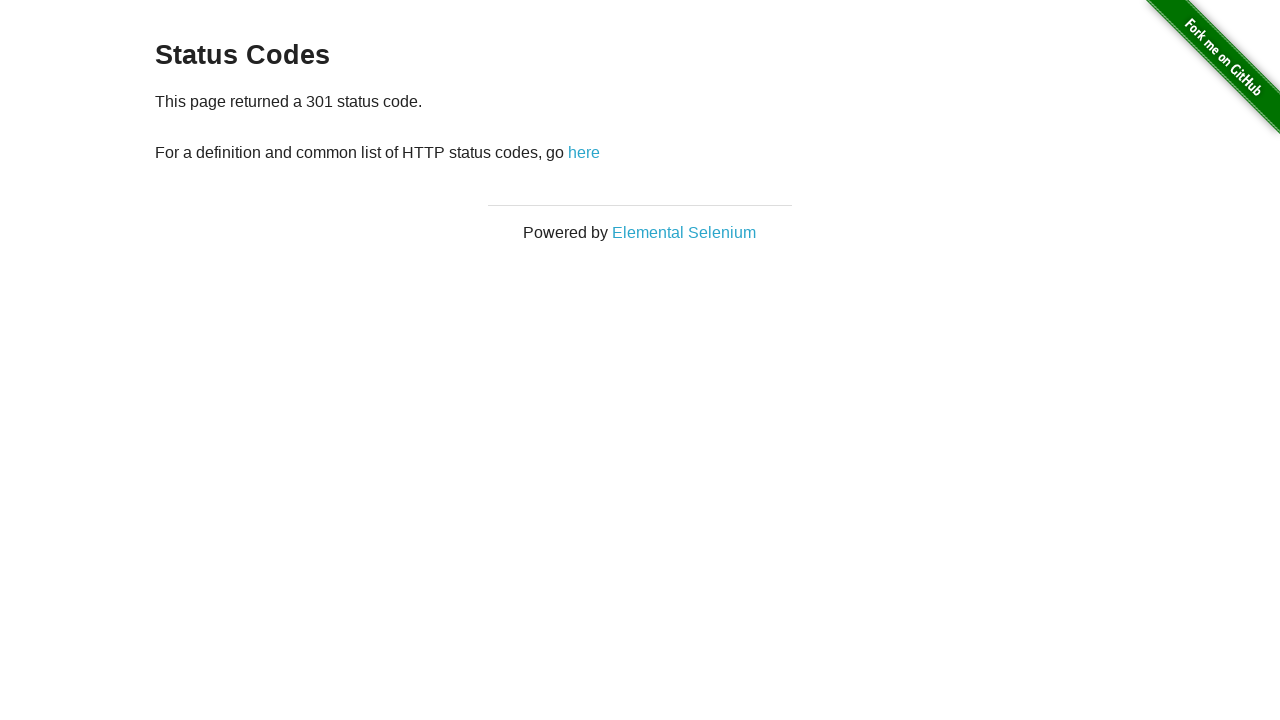

Status code 301 page loaded with message paragraph
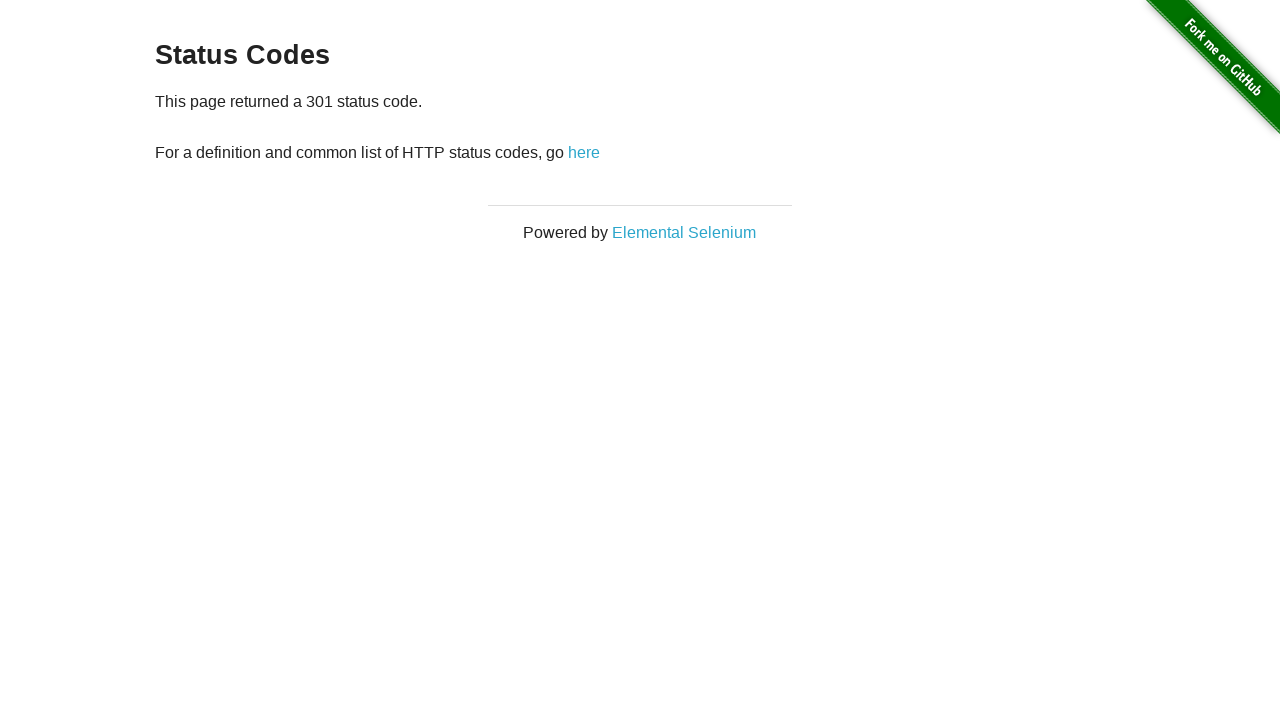

Retrieved message text: '
    This page returned a 301 status code.
    
    For a definition and common list of HTTP status codes, go here
  '
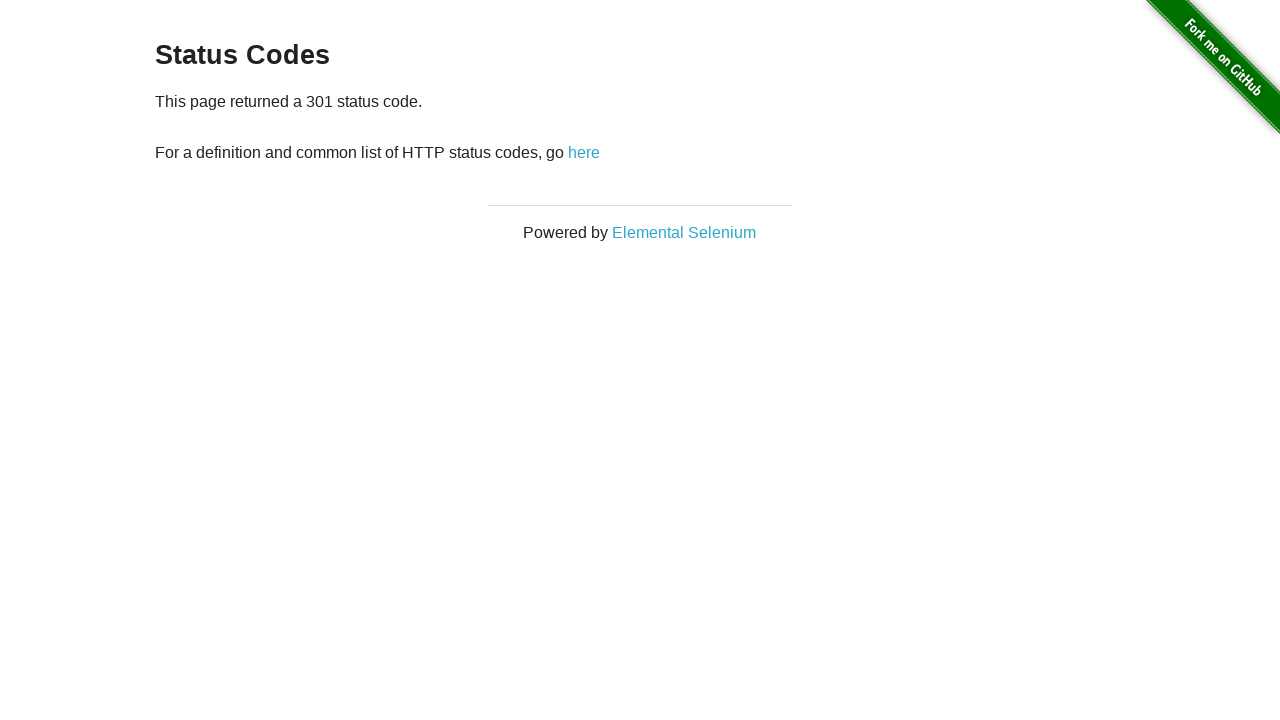

Assertion passed: status code 301 displays correct message
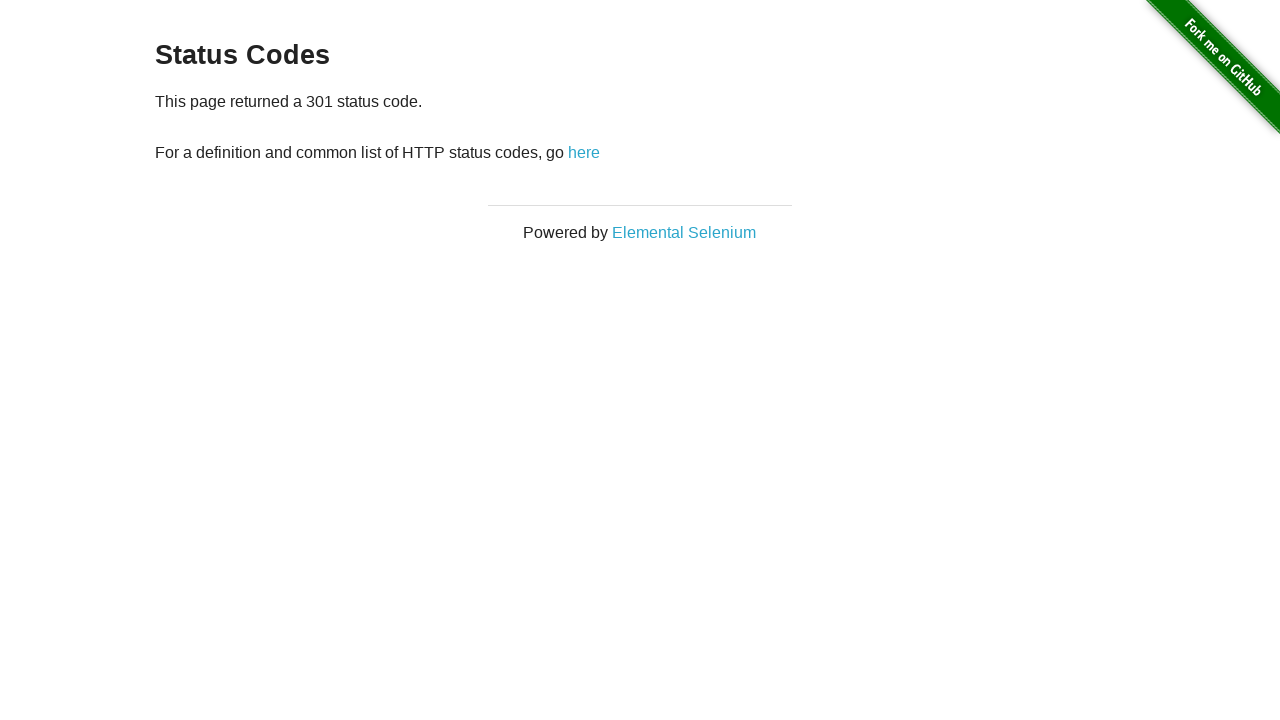

Navigated to status codes page
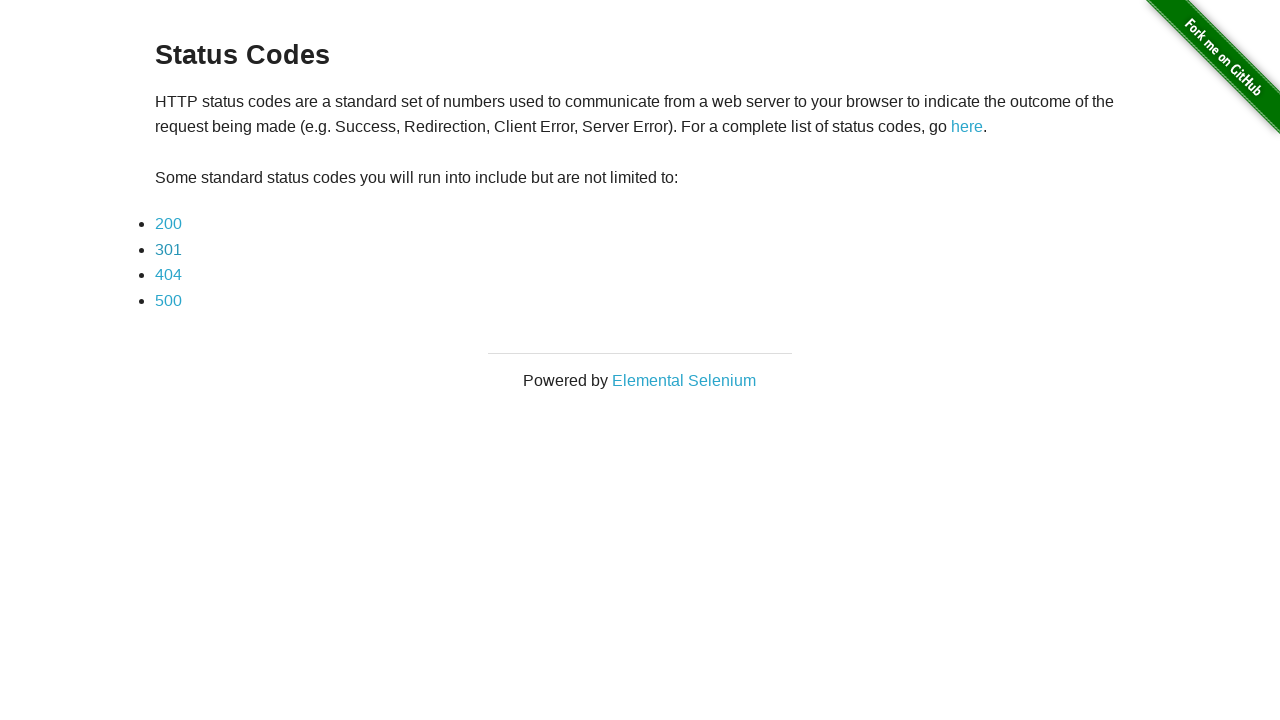

Clicked on status code 404 link at (168, 275) on a[href='status_codes/404']
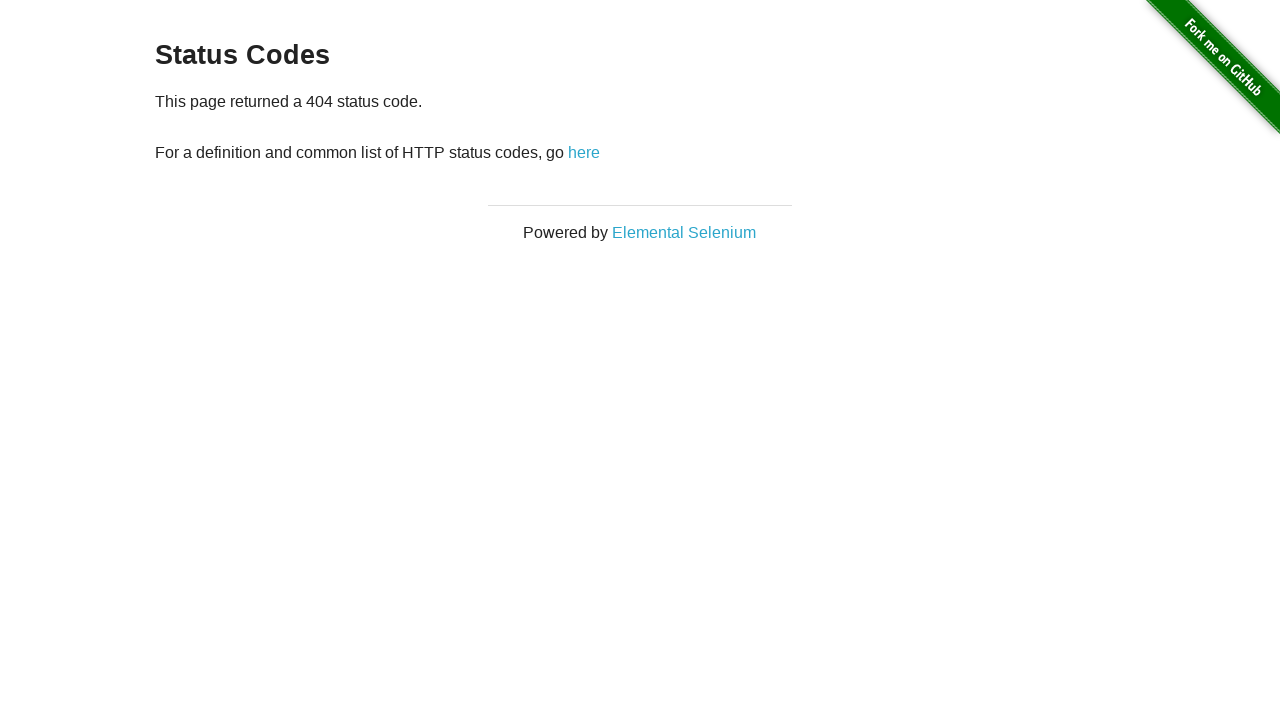

Status code 404 page loaded with message paragraph
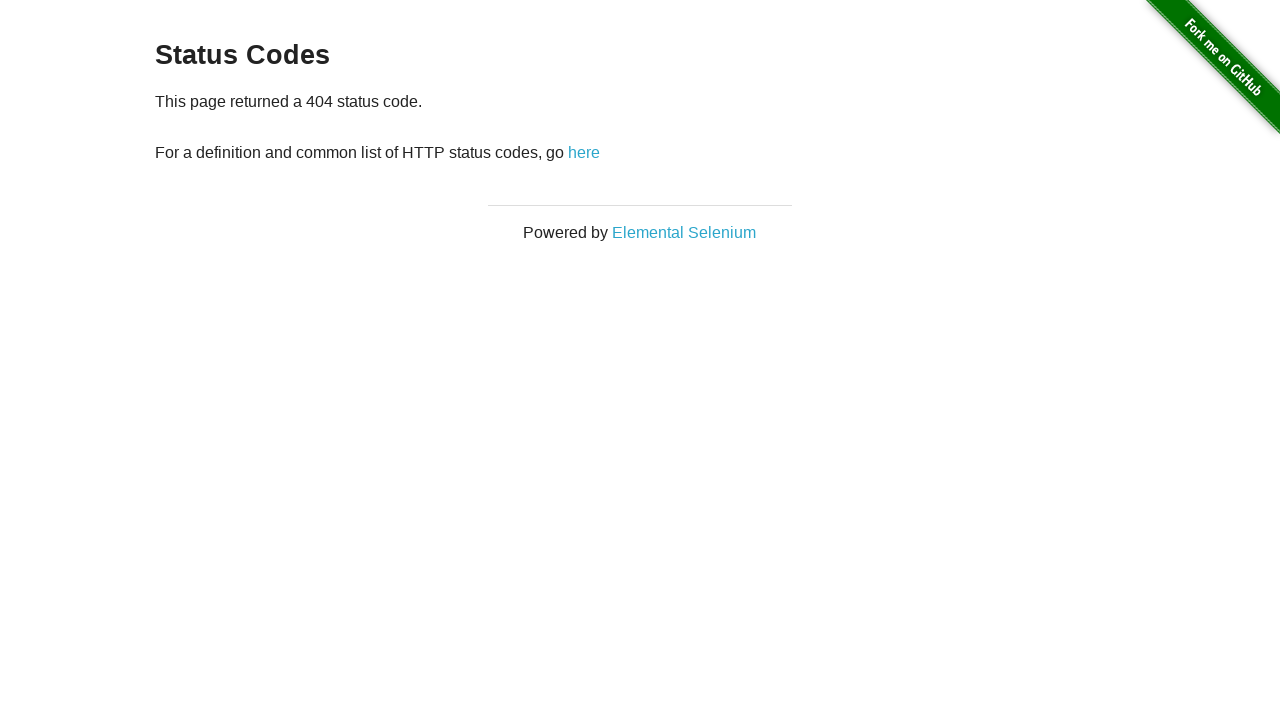

Retrieved message text: '
    This page returned a 404 status code.
    
    For a definition and common list of HTTP status codes, go here
  '
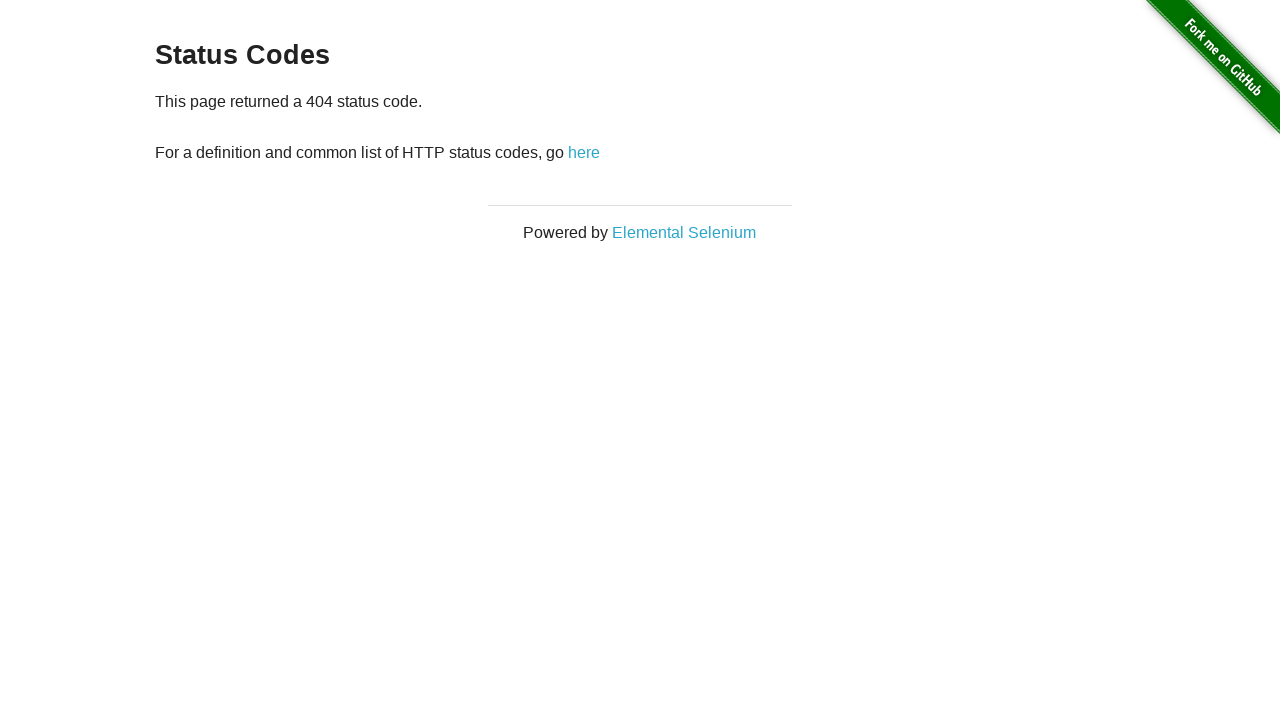

Assertion passed: status code 404 displays correct message
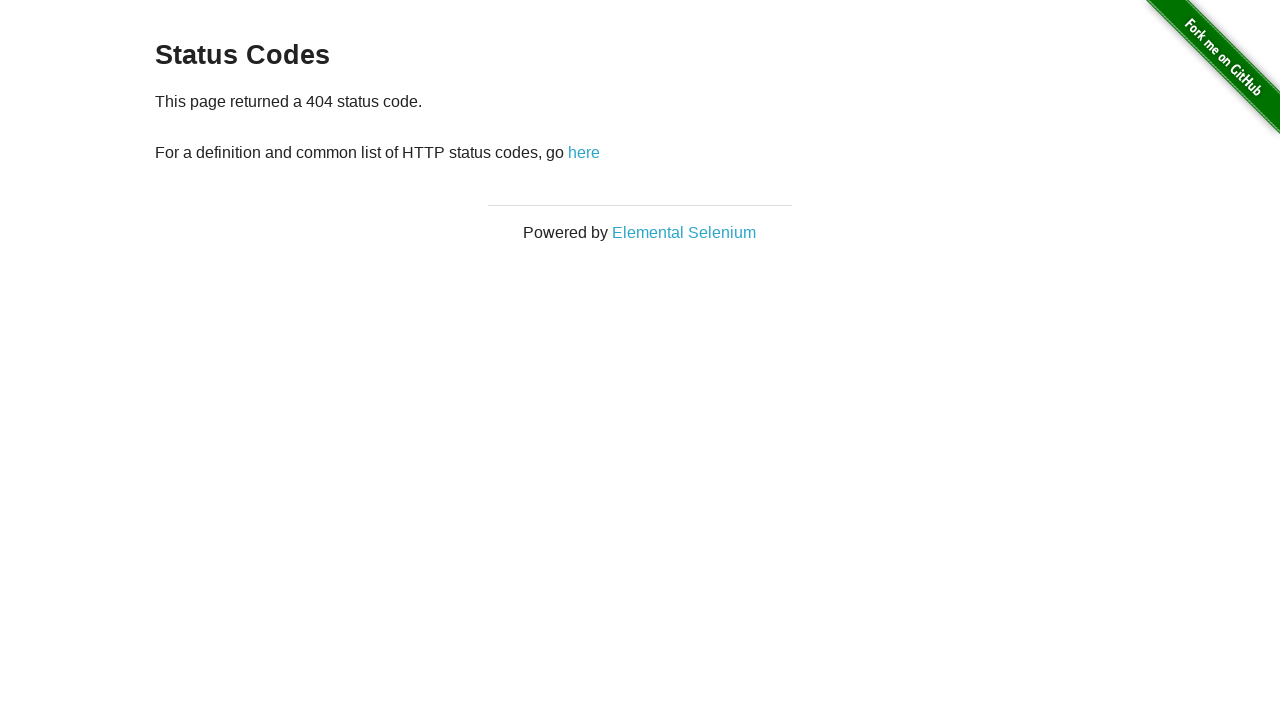

Navigated to status codes page
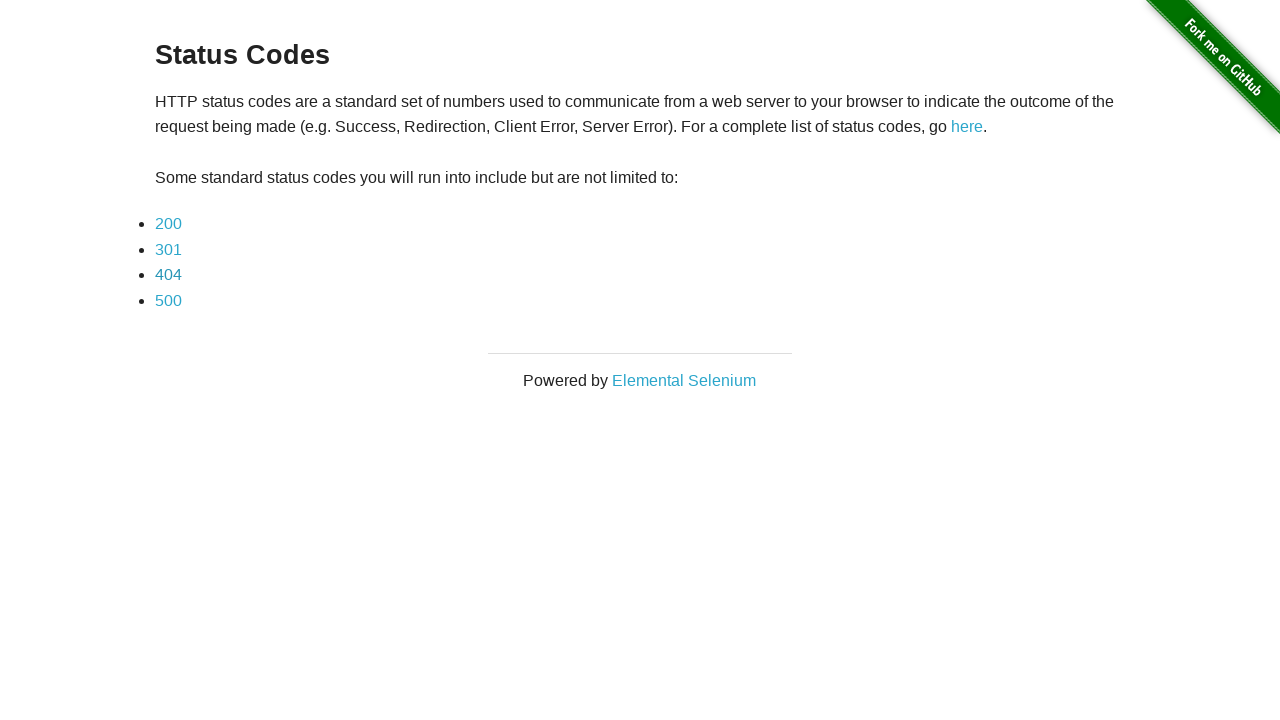

Clicked on status code 500 link at (168, 300) on a[href='status_codes/500']
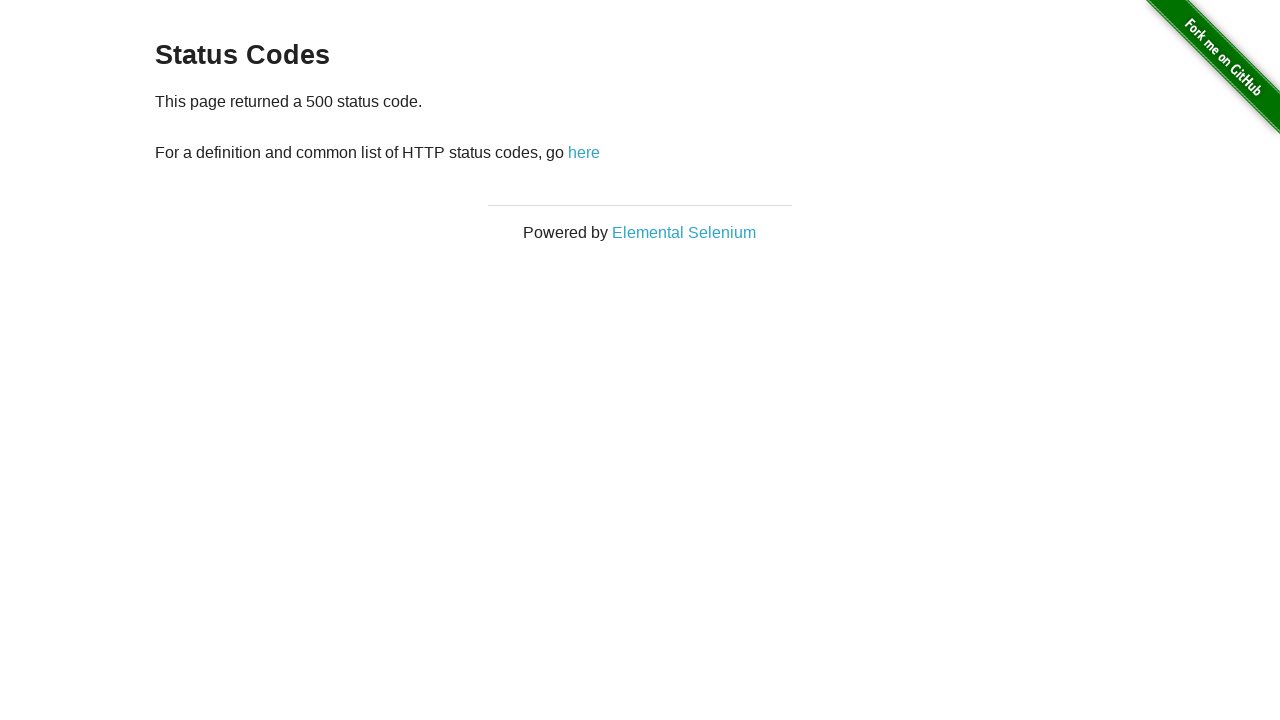

Status code 500 page loaded with message paragraph
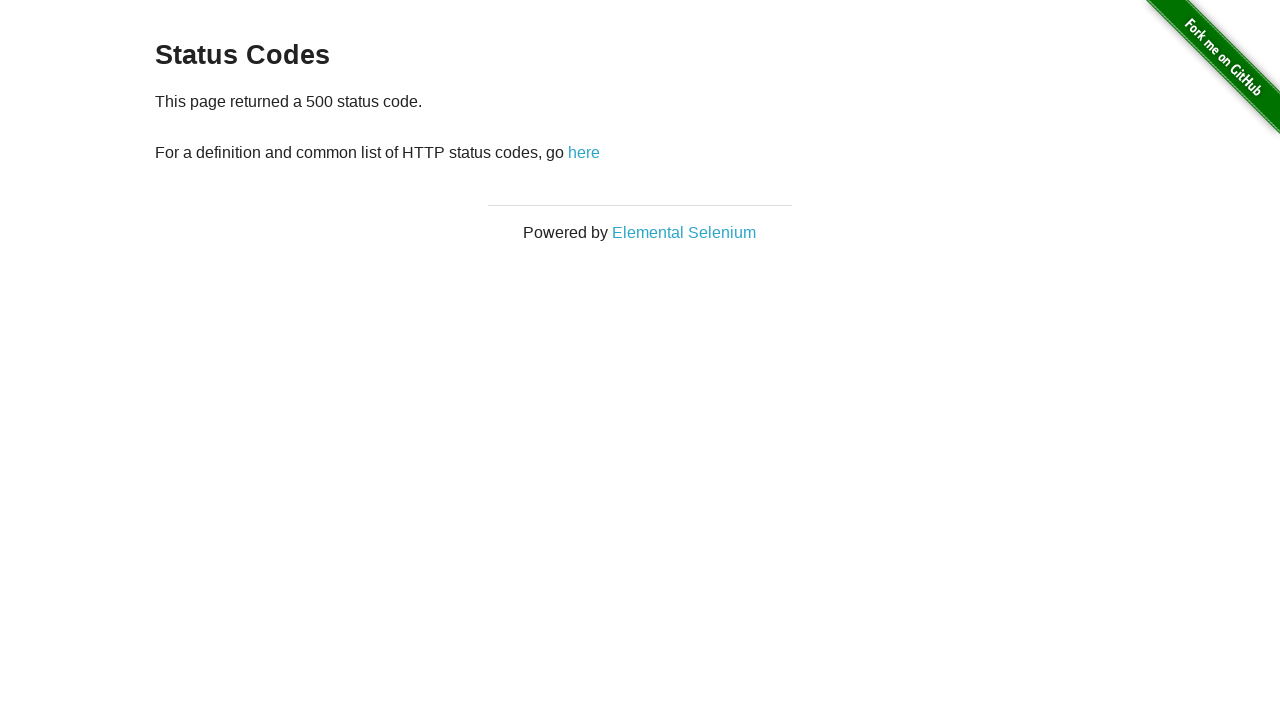

Retrieved message text: '
    This page returned a 500 status code.
    
    For a definition and common list of HTTP status codes, go here
  '
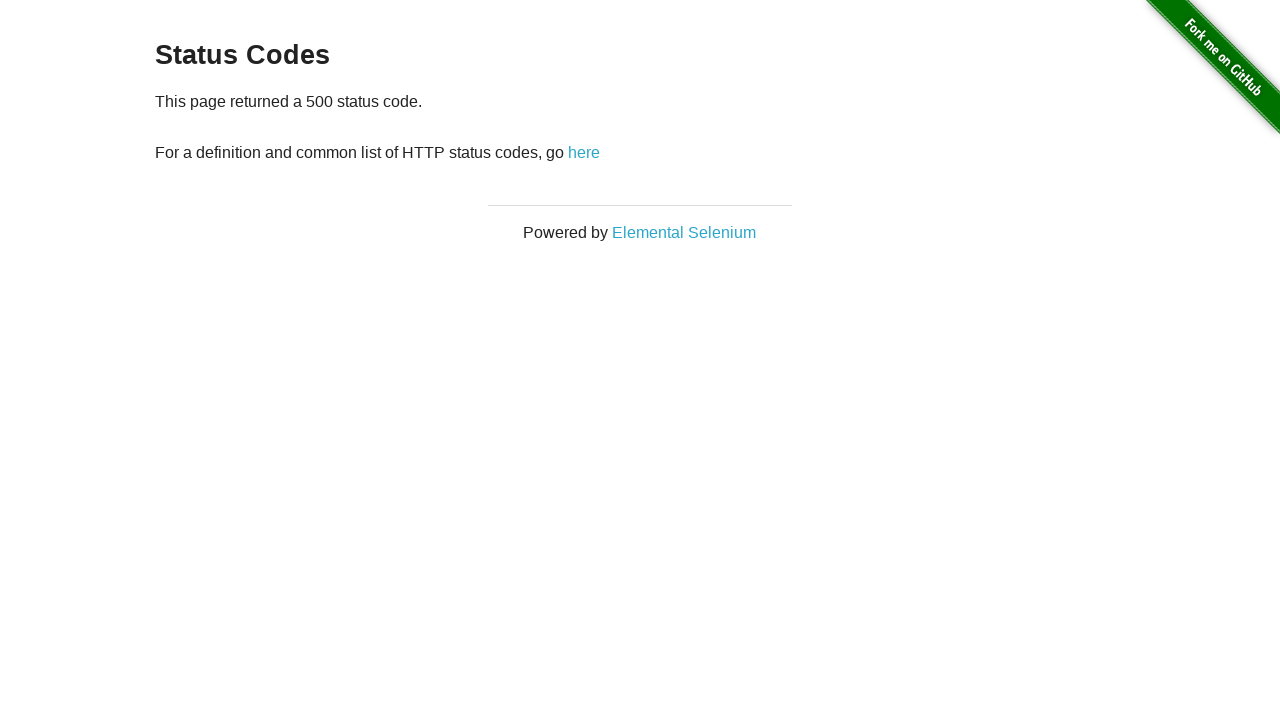

Assertion passed: status code 500 displays correct message
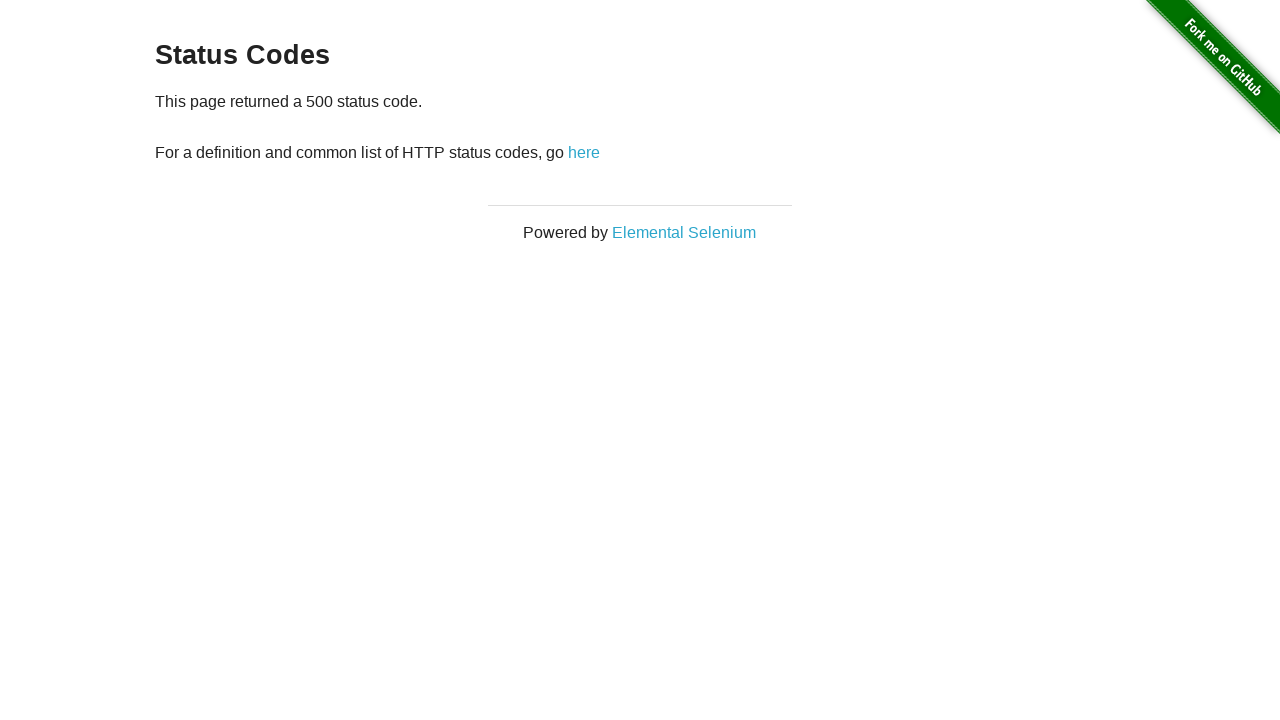

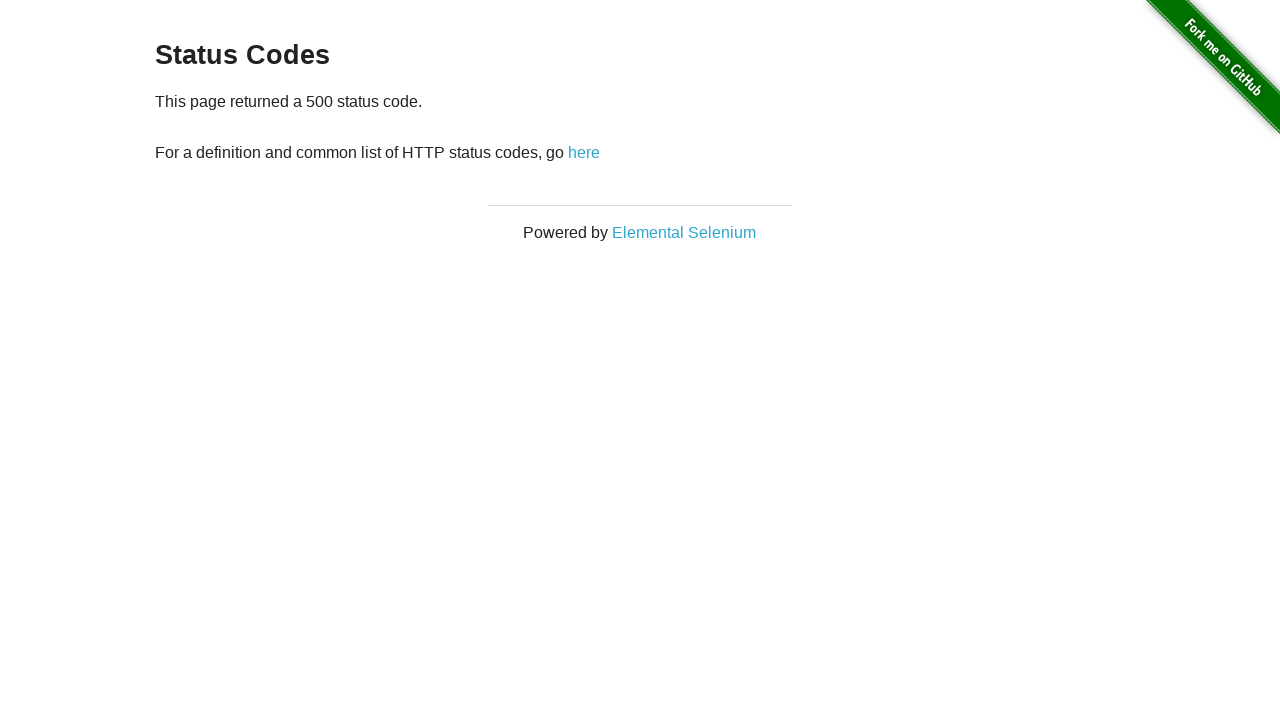